Tests browser navigation by clicking a link, navigating back and forward between pages, and verifying the page title

Starting URL: https://omayo.blogspot.com/

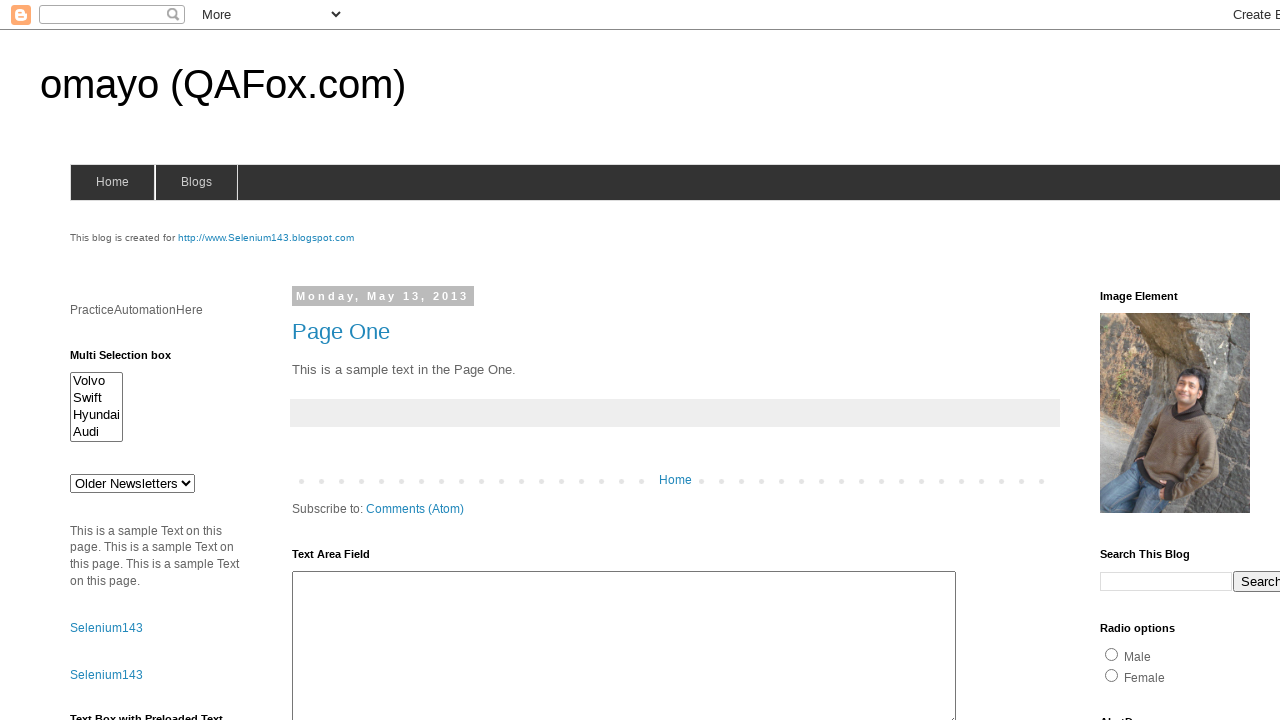

Clicked on the compendiumdev link at (1160, 360) on xpath=//a[normalize-space()='compendiumdev']
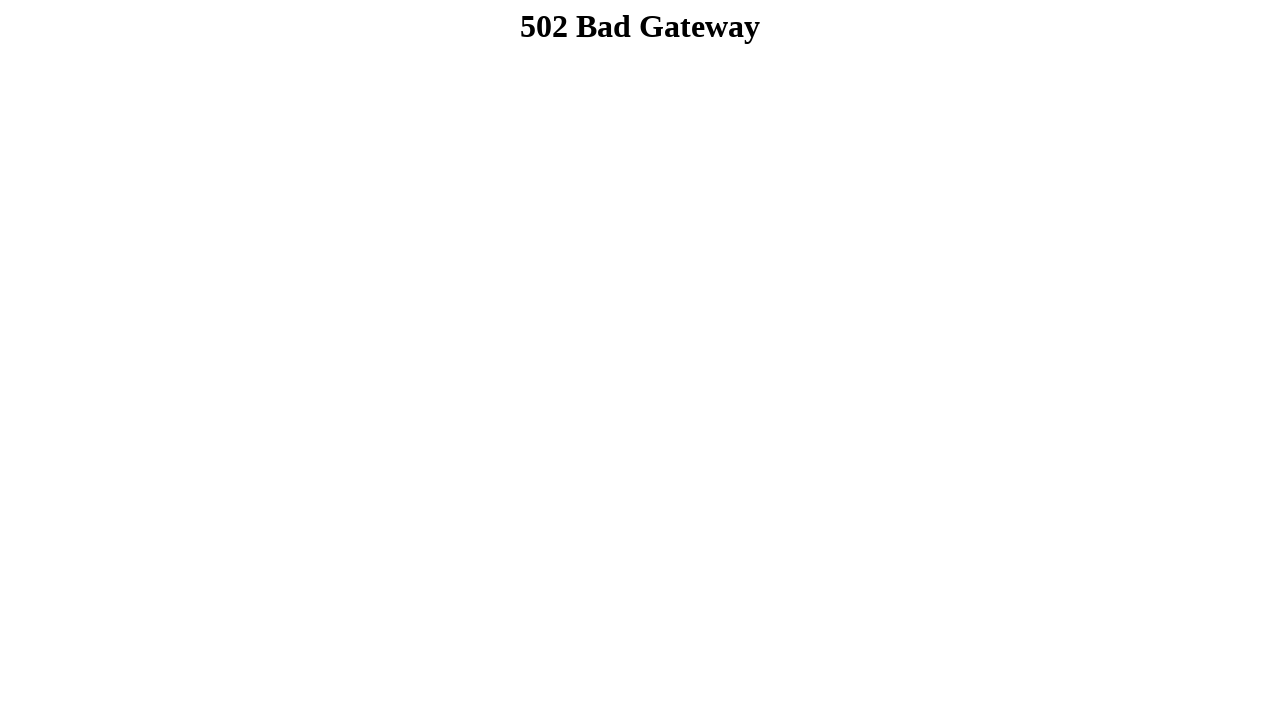

Navigated back to the original page
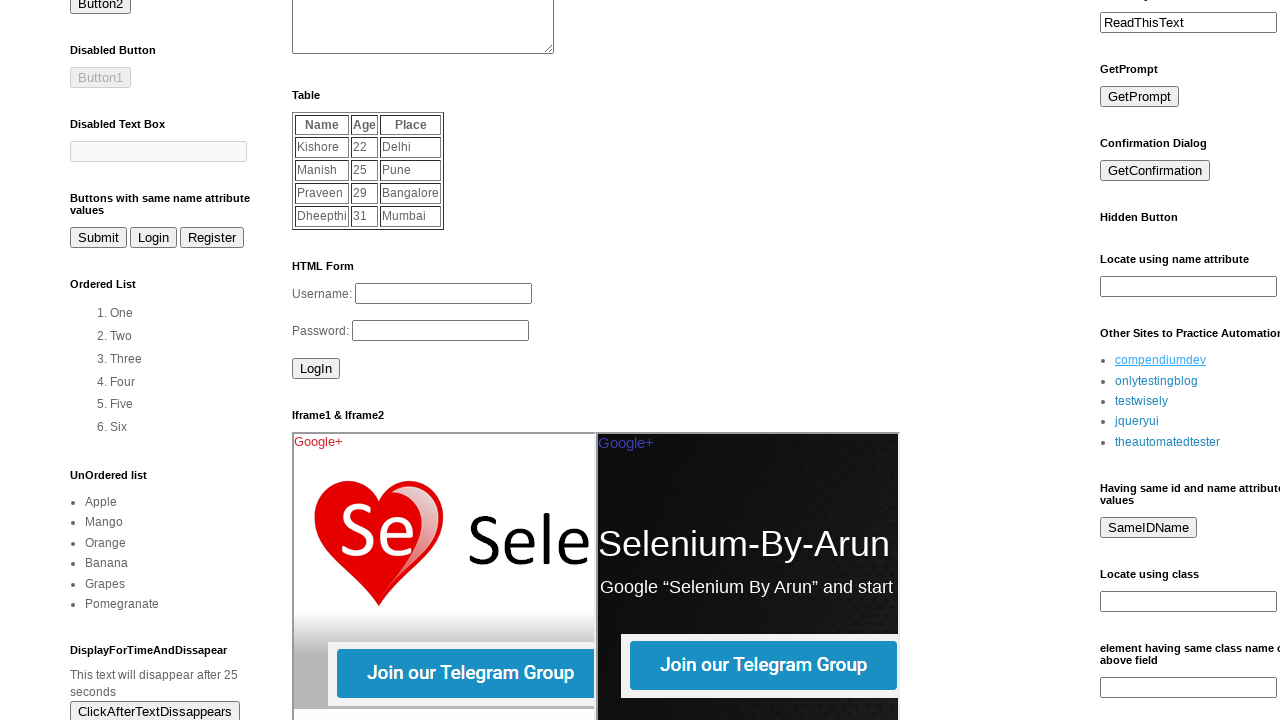

Navigated forward to the Compendium page
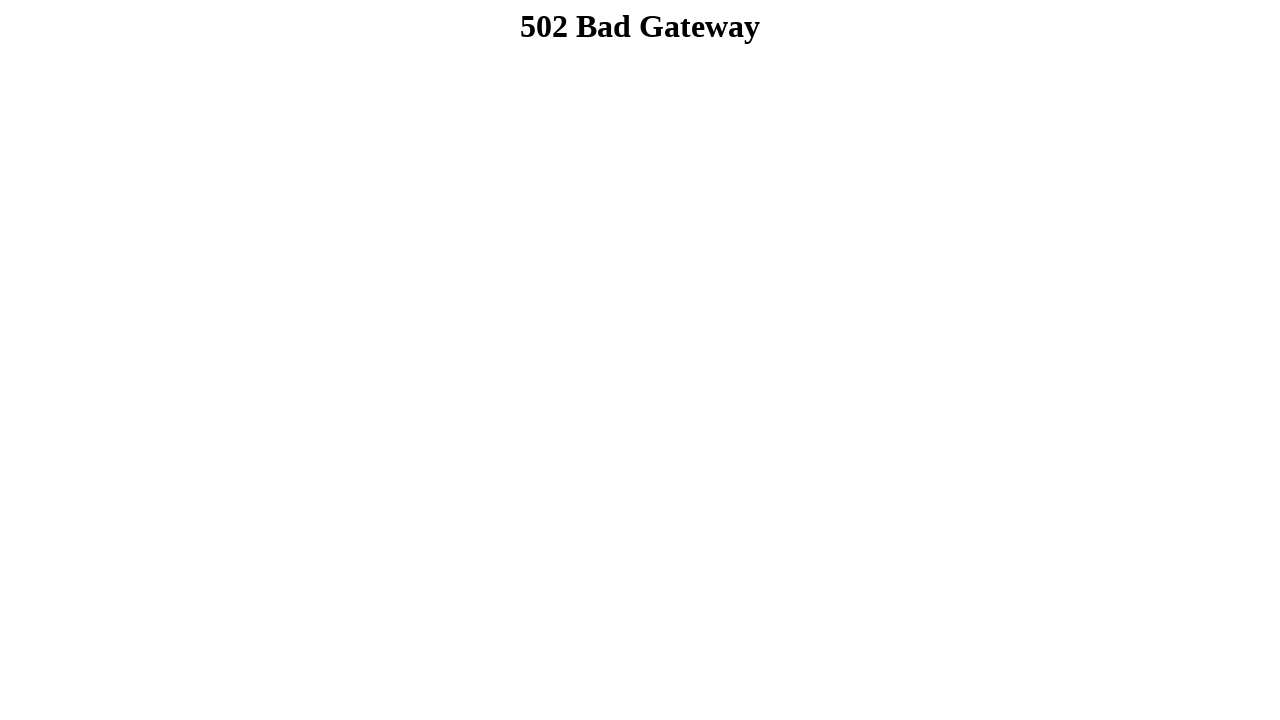

Retrieved page title: 502 Bad Gateway
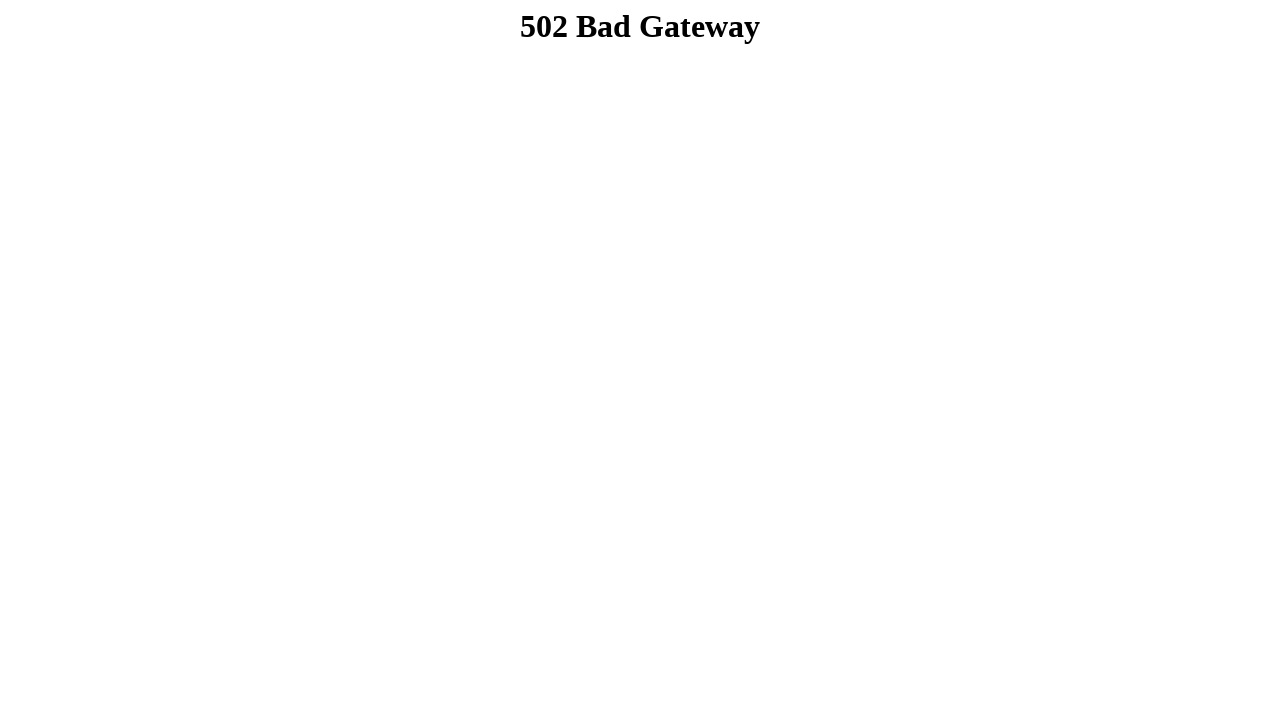

Title verification failed - wrong title displayed
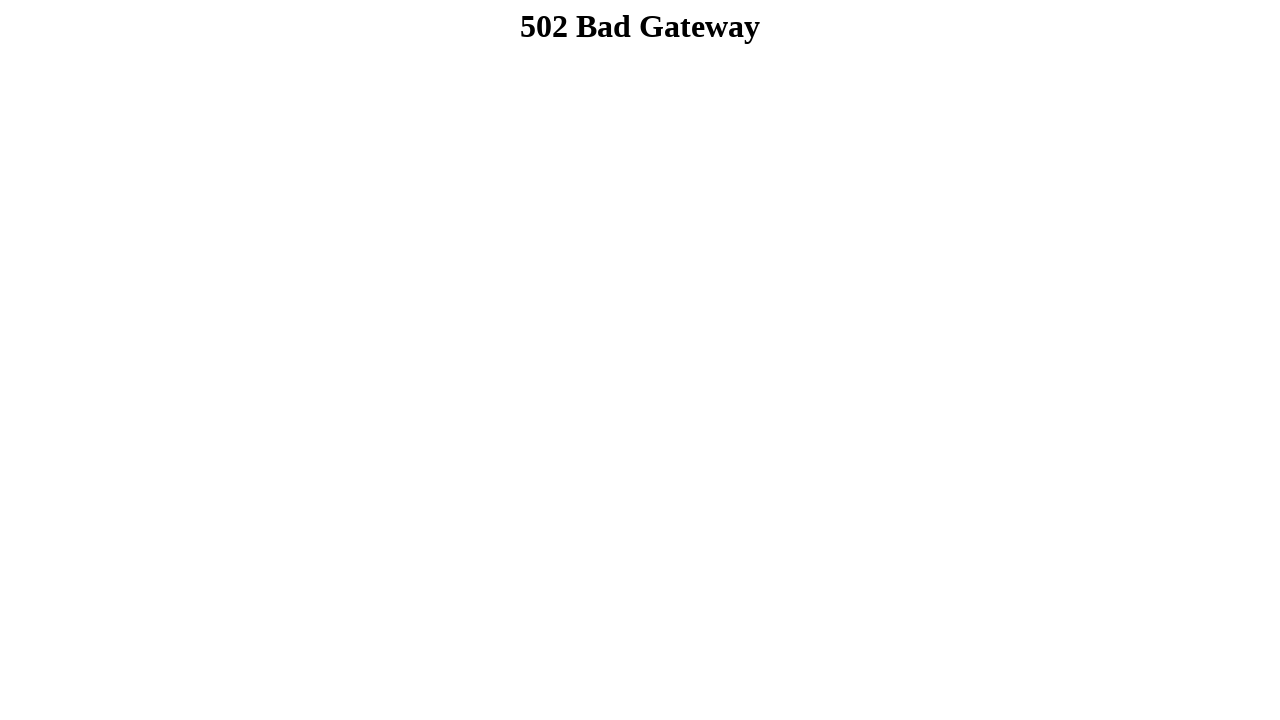

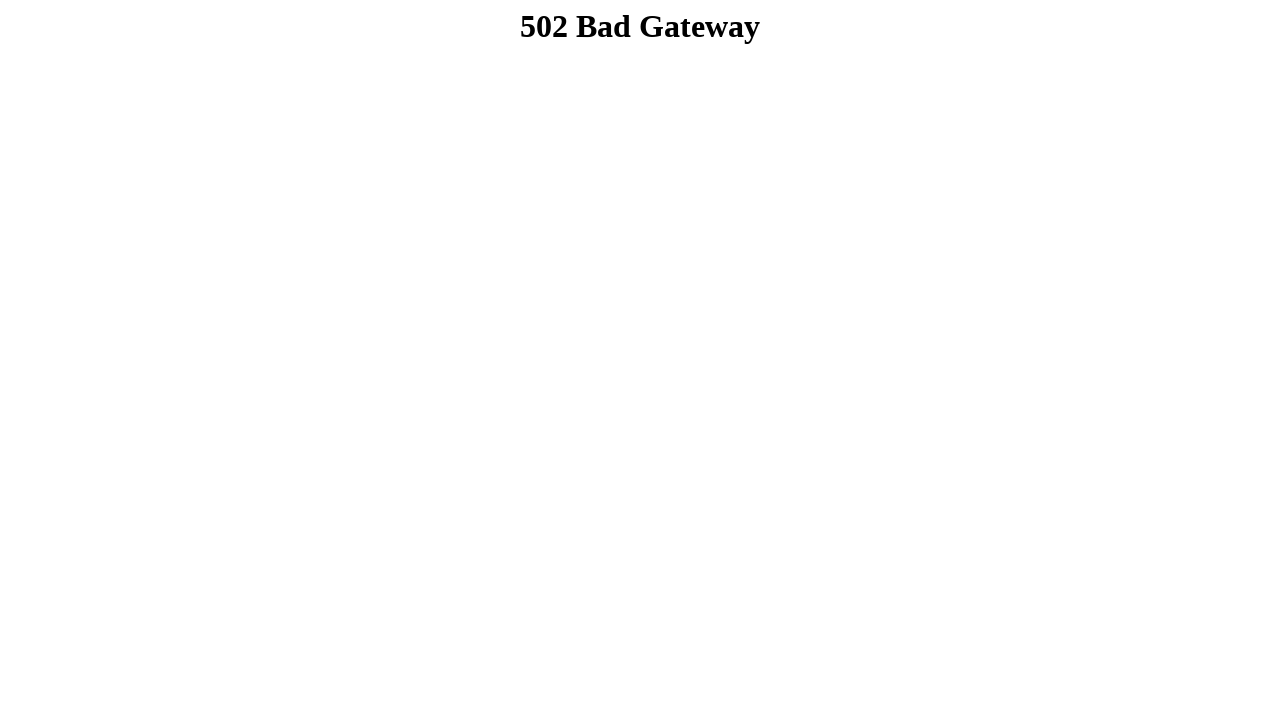